Tests the slider widget on demoqa.com by navigating to the Widgets section, clicking on Slider, and dragging the slider to a target value of 77

Starting URL: https://demoqa.com/

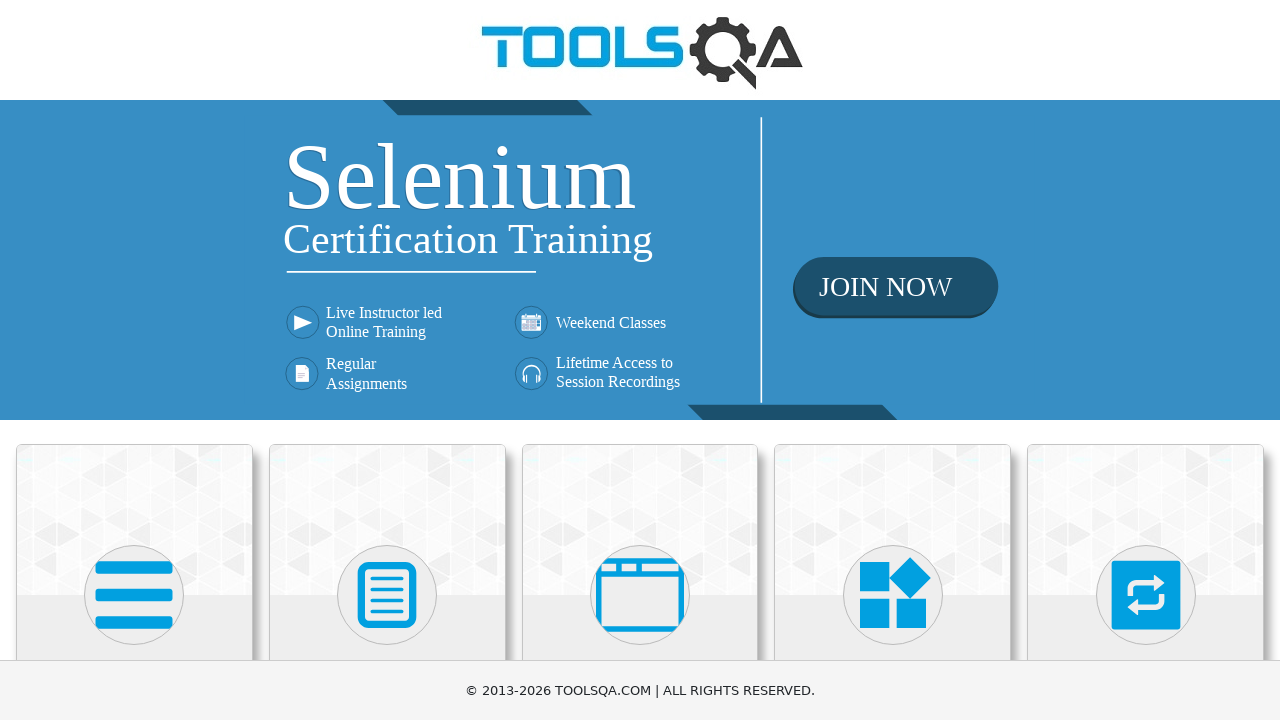

Located Widgets card element
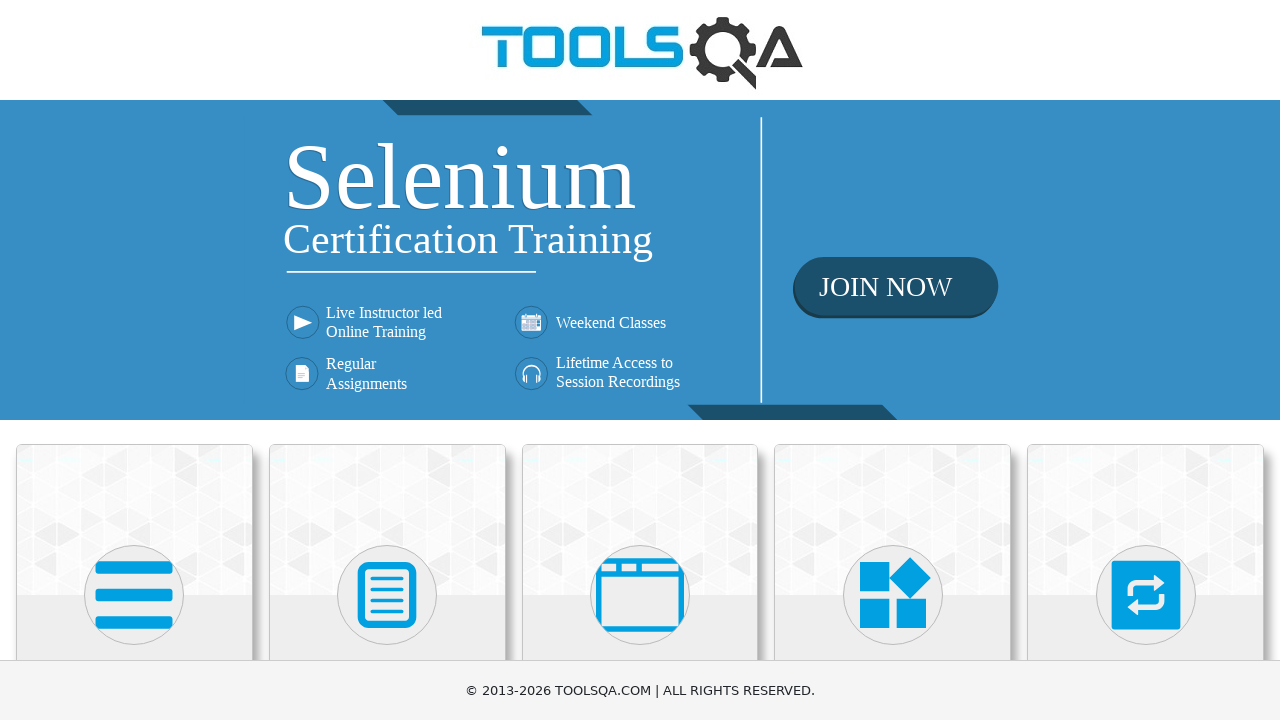

Scrolled Widgets card into view
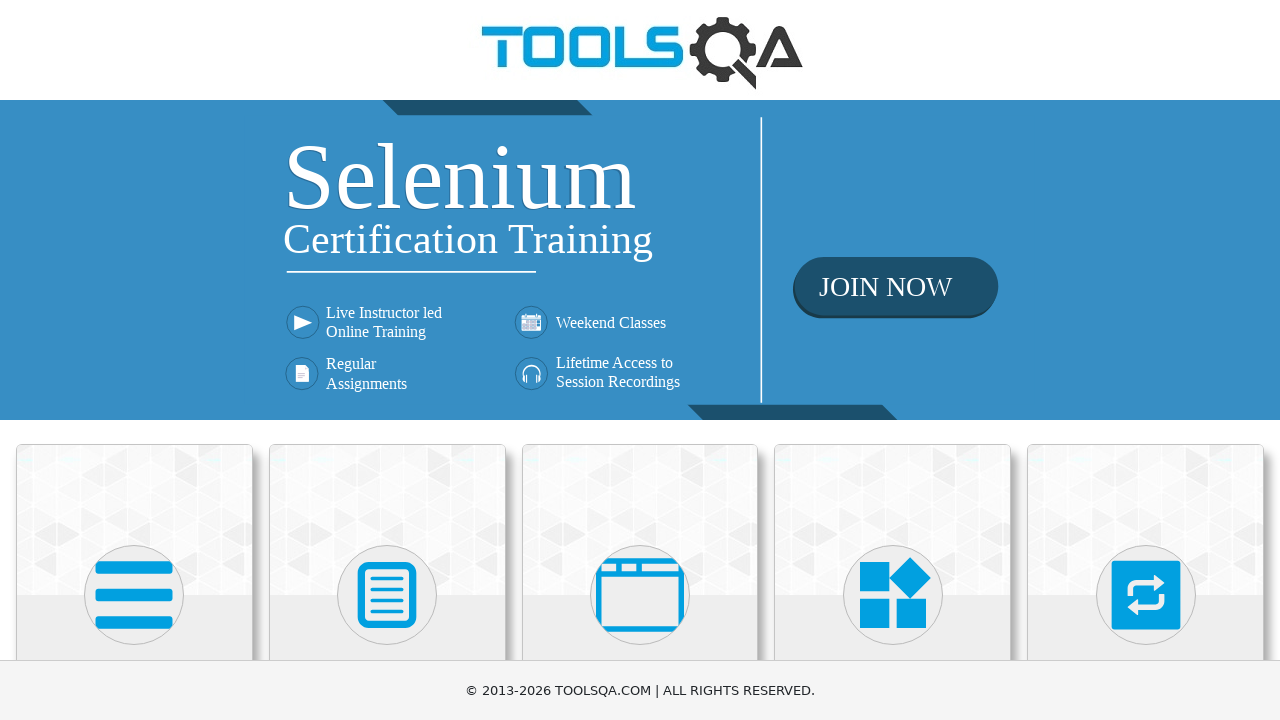

Clicked on Widgets card at (893, 360) on xpath=//div[@class='card-body']//h5[text()='Widgets']
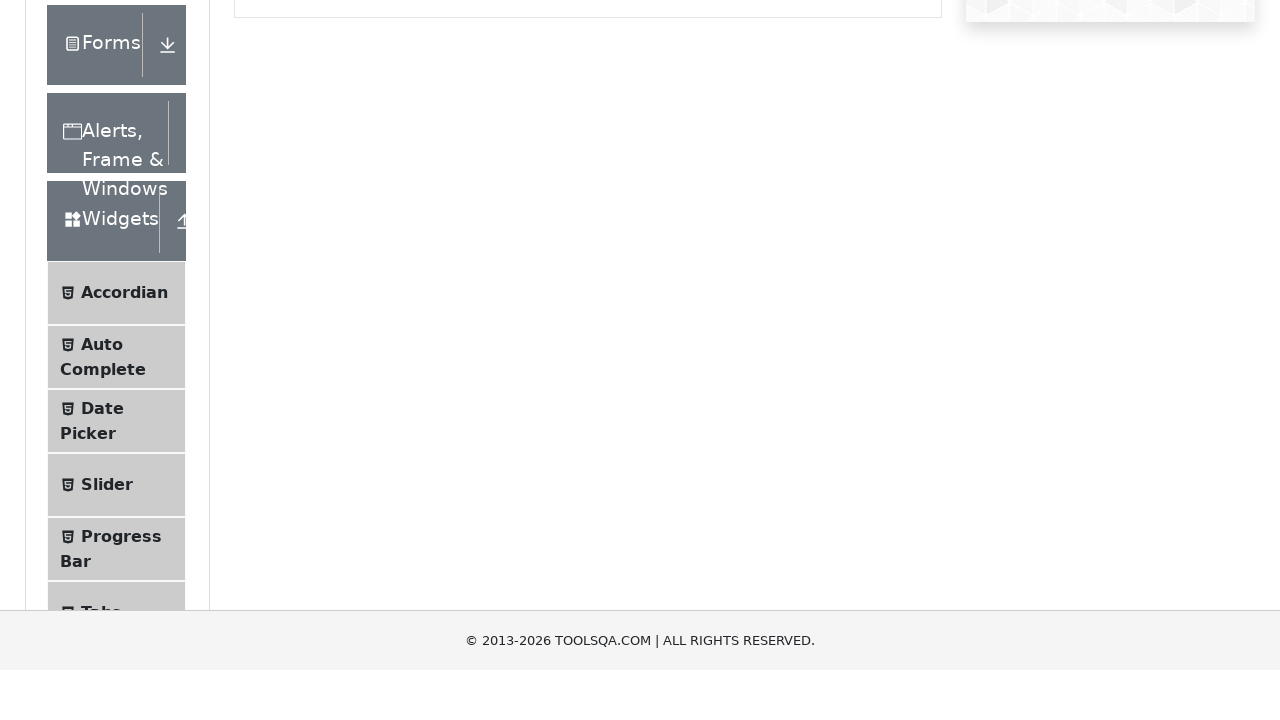

Clicked on Slider menu item at (107, 360) on xpath=//span[.='Slider']
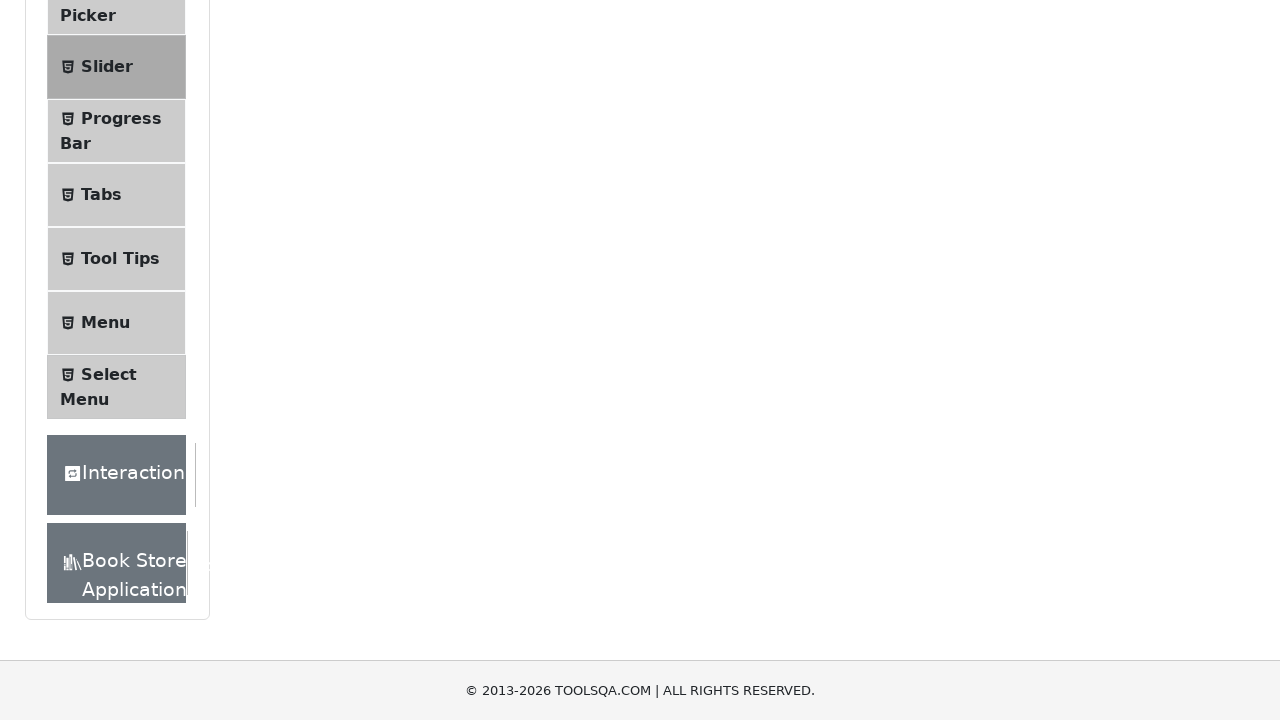

Slider input element became visible
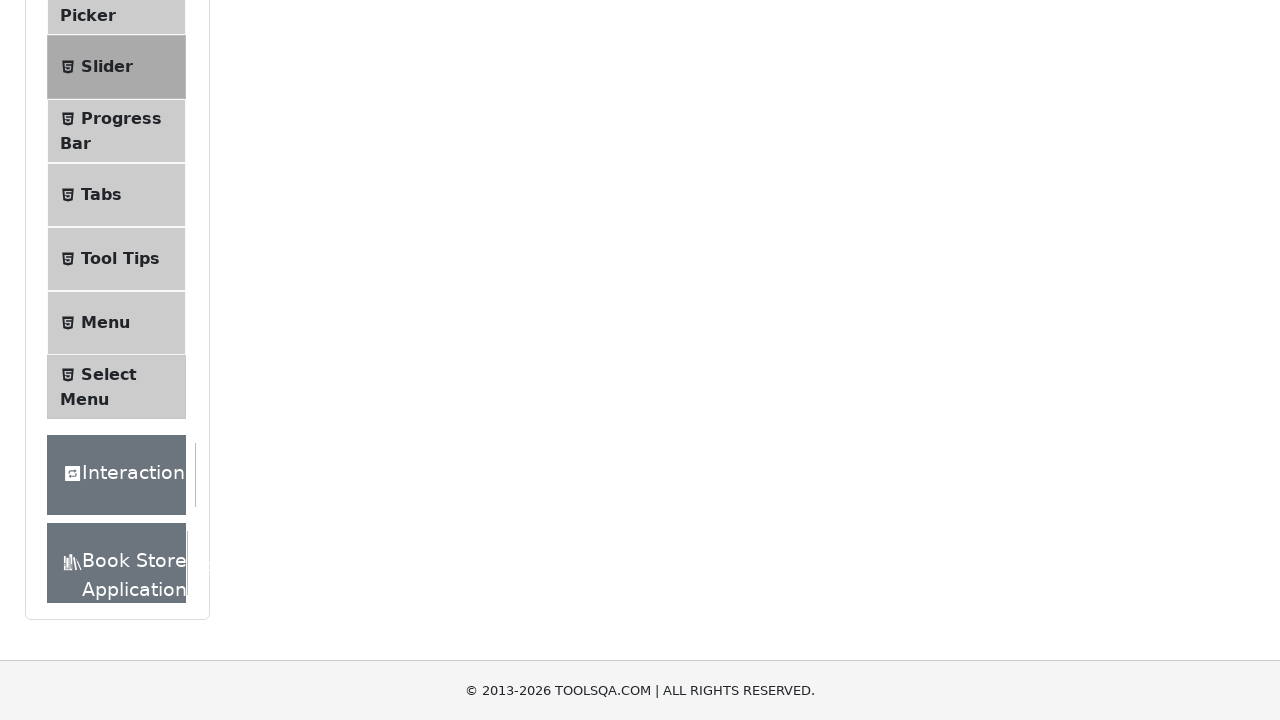

Located slider input element
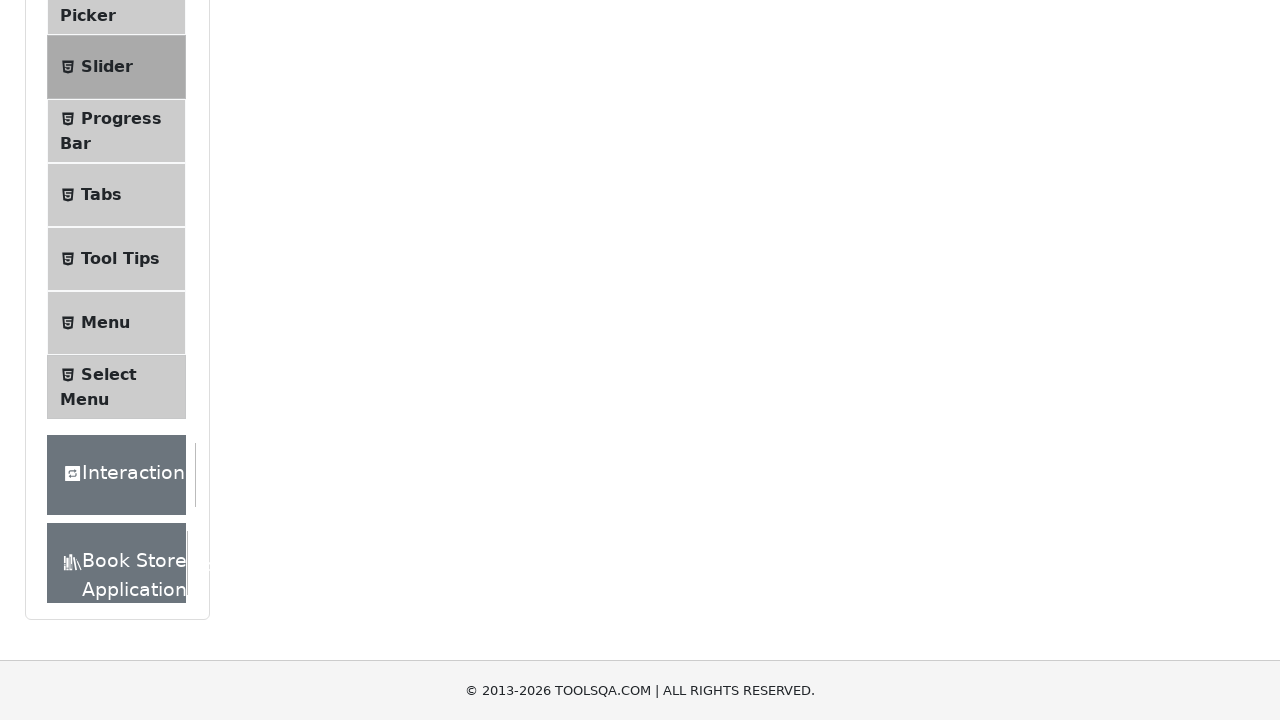

Retrieved slider bounding box dimensions
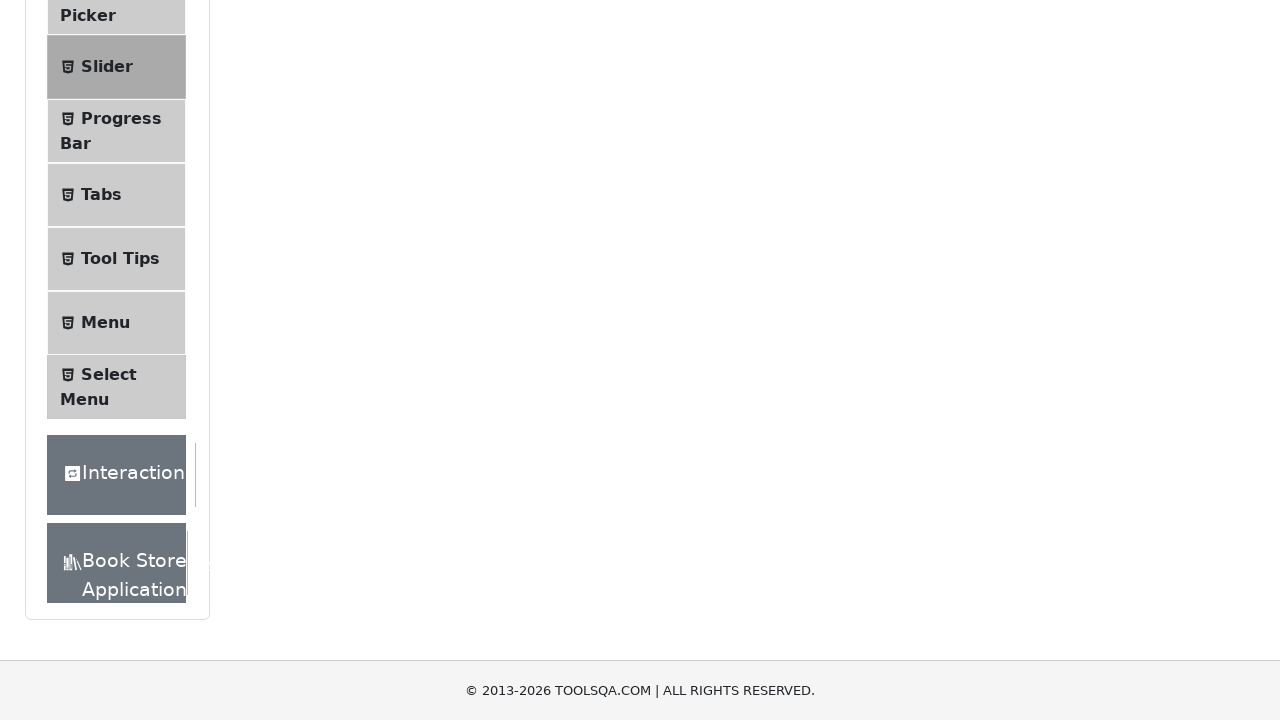

Moved mouse to slider starting position (value 25) at (365, -408)
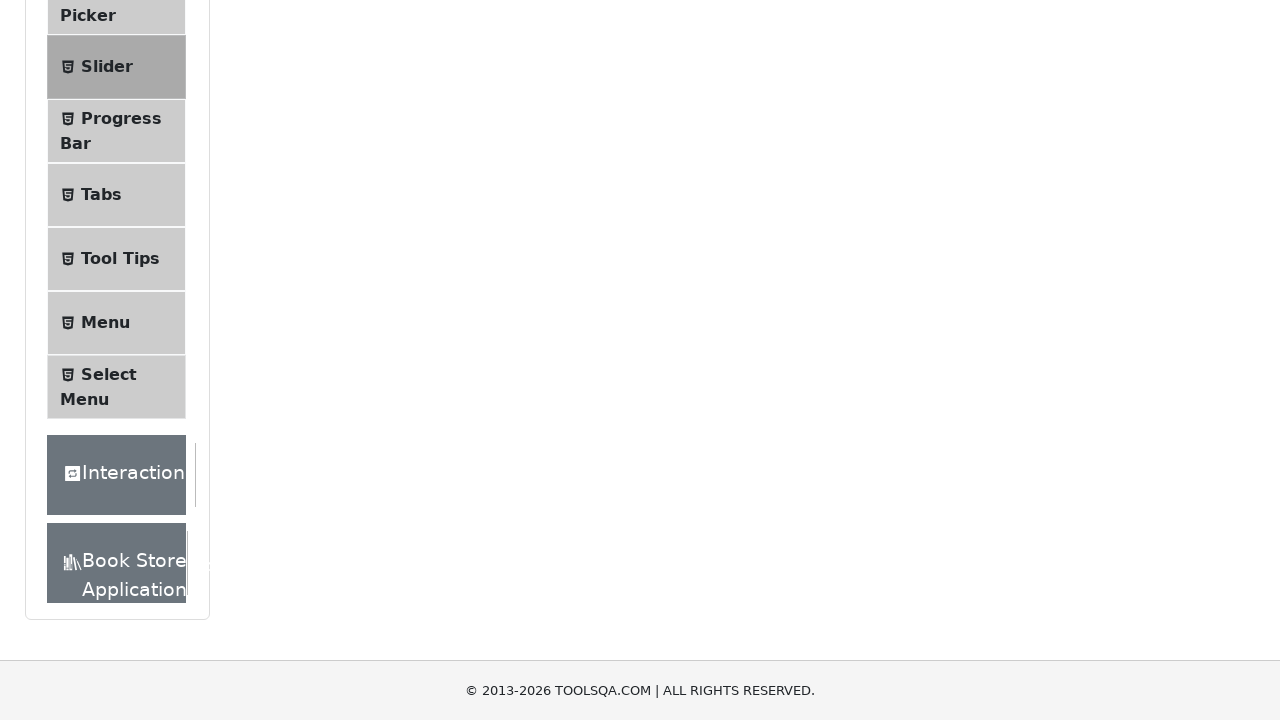

Pressed mouse button down on slider at (365, -408)
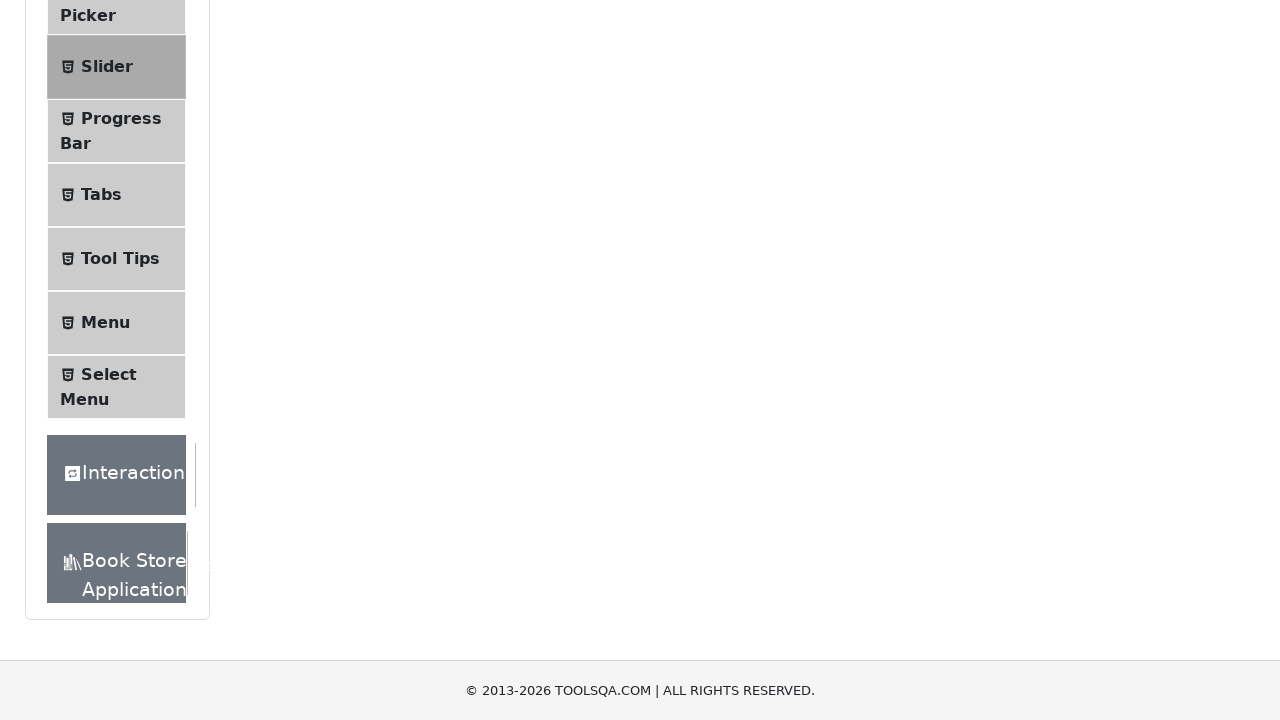

Dragged slider to target position (value 77) at (638, -408)
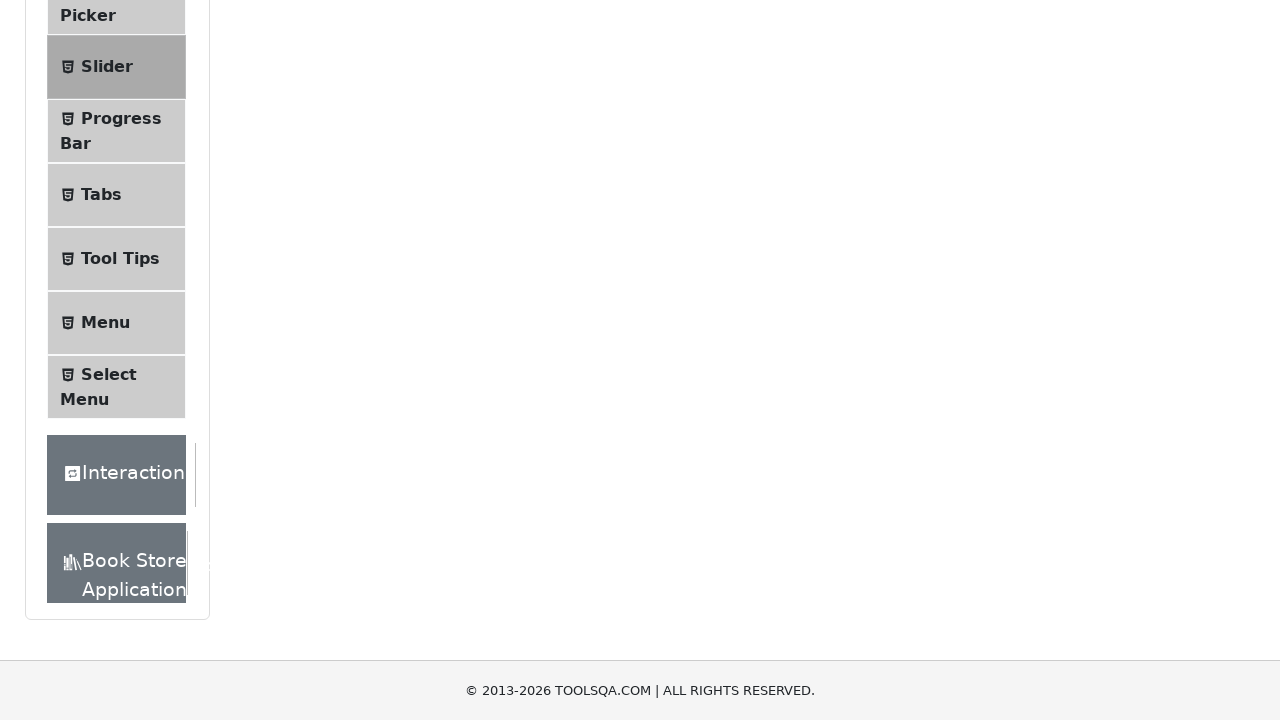

Released mouse button to complete slider drag at (638, -408)
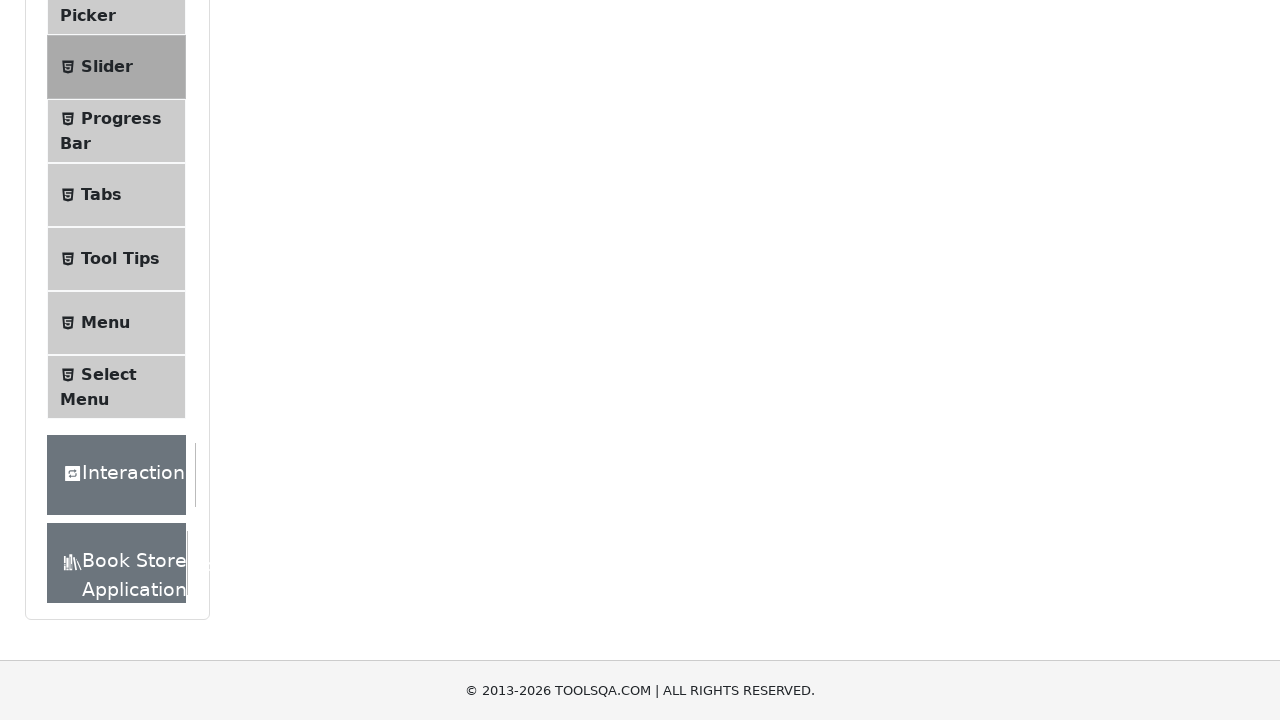

Slider value input field is visible, confirming slider moved to target value 77
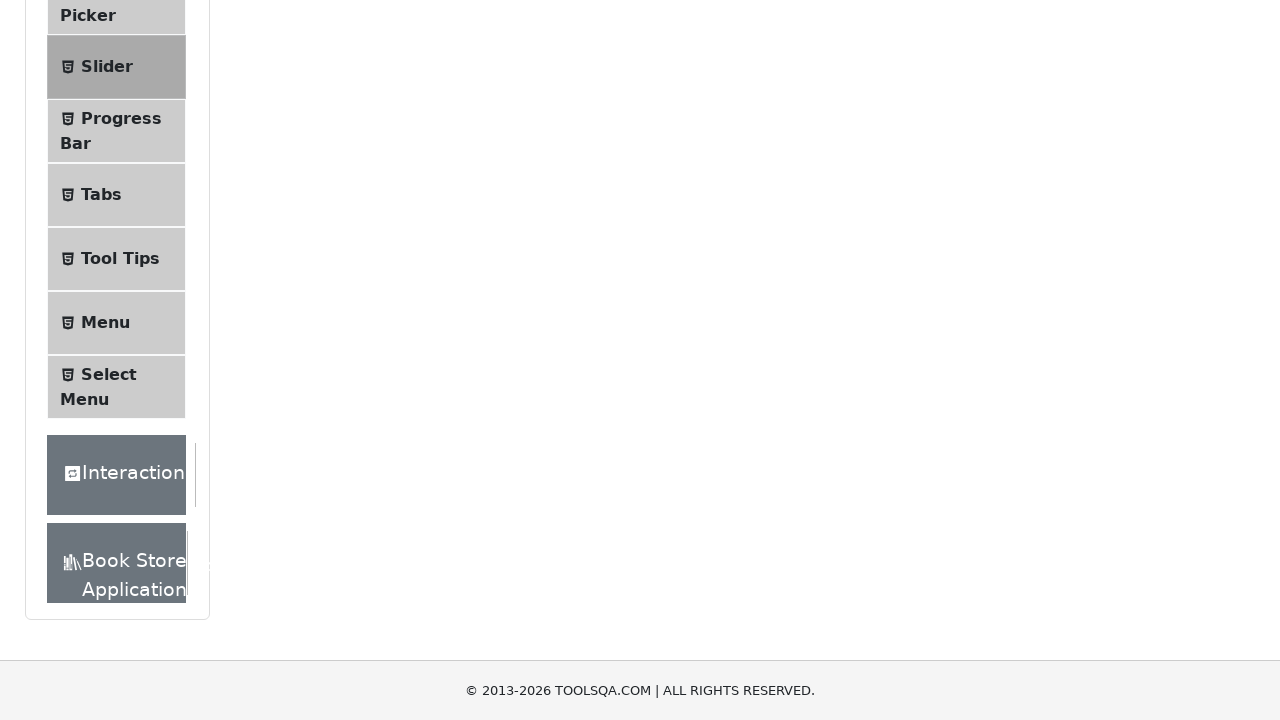

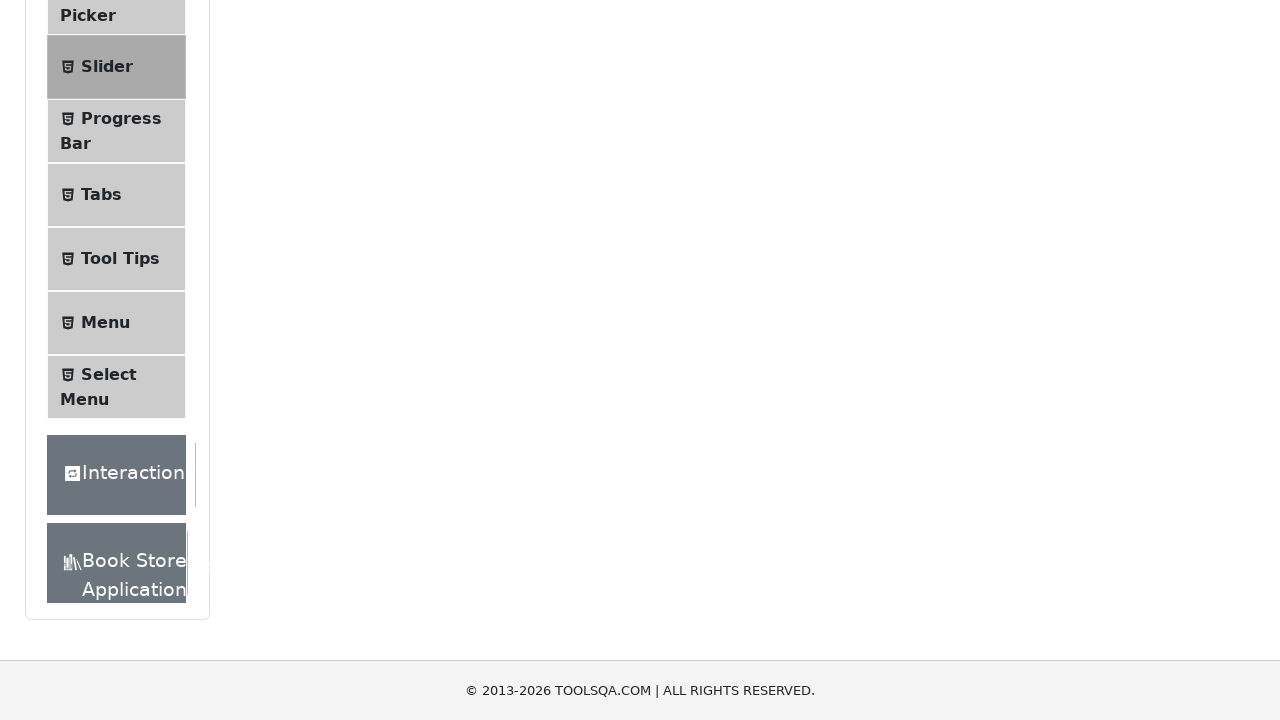